Tests that clicking Nested Frames link redirects to the Nested Frames page

Starting URL: https://the-internet.herokuapp.com/

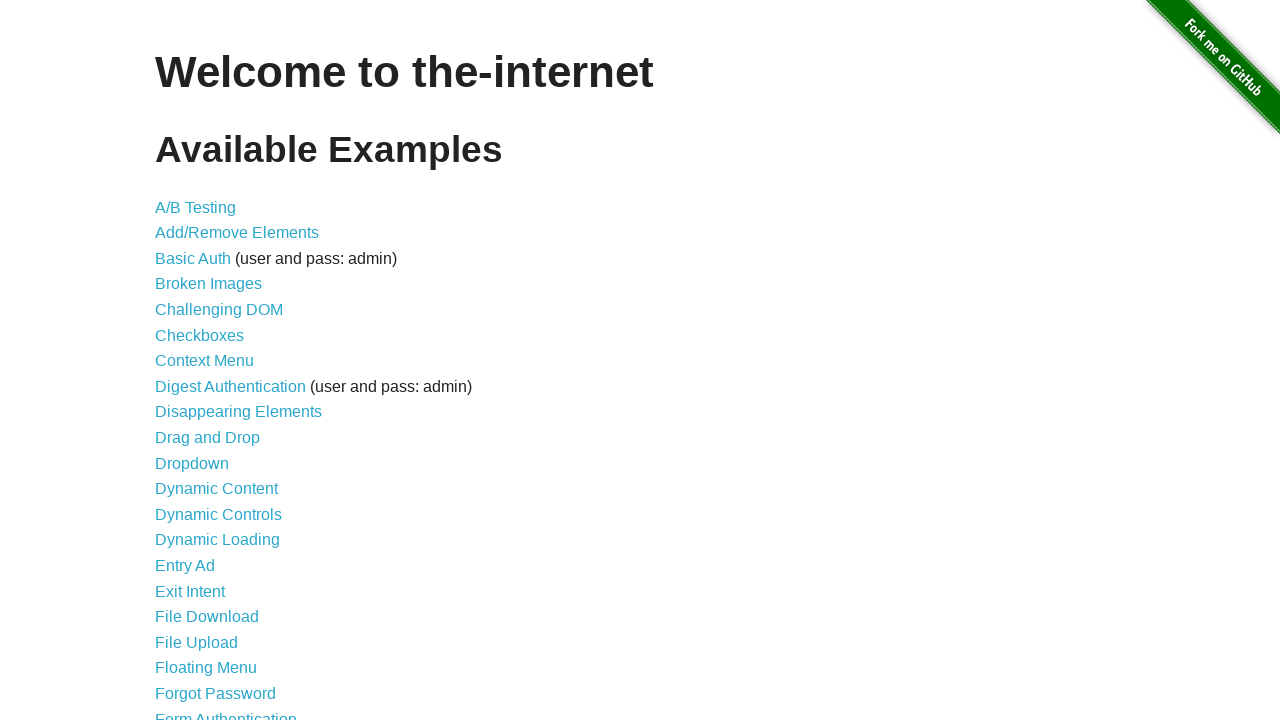

Clicked Nested Frames link at (210, 395) on a[href='/nested_frames']
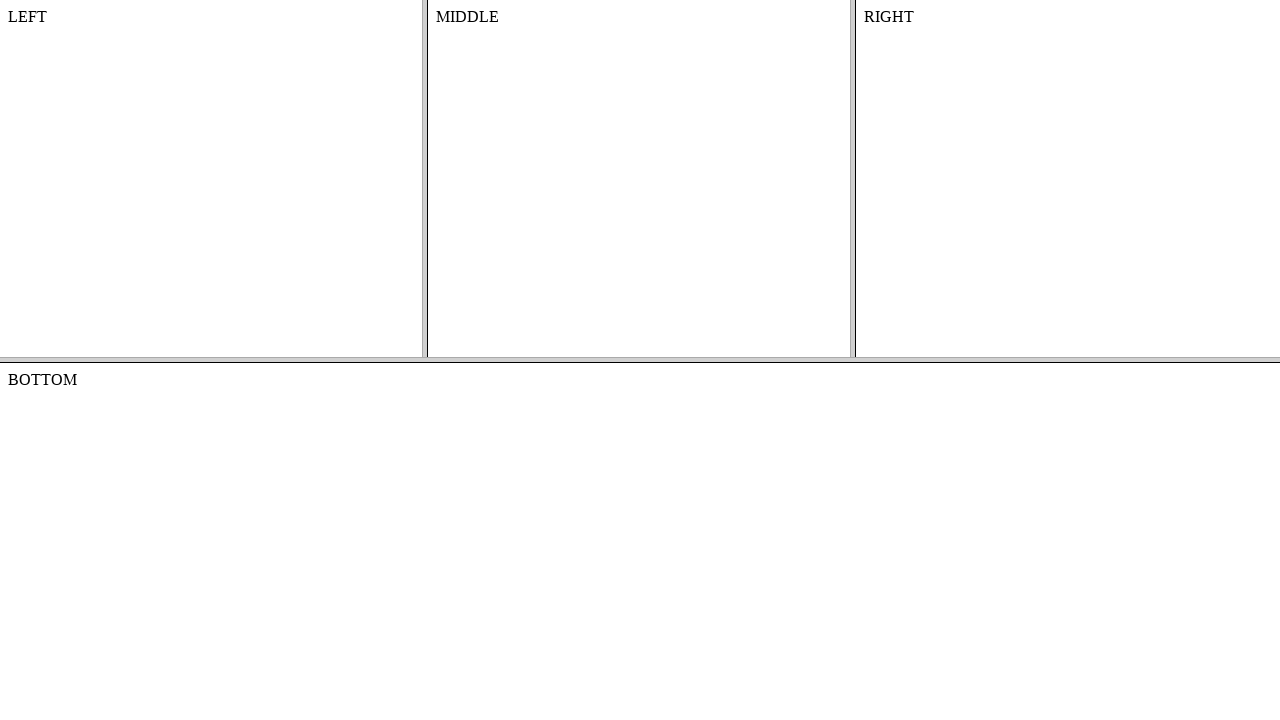

Navigation to Nested Frames page completed
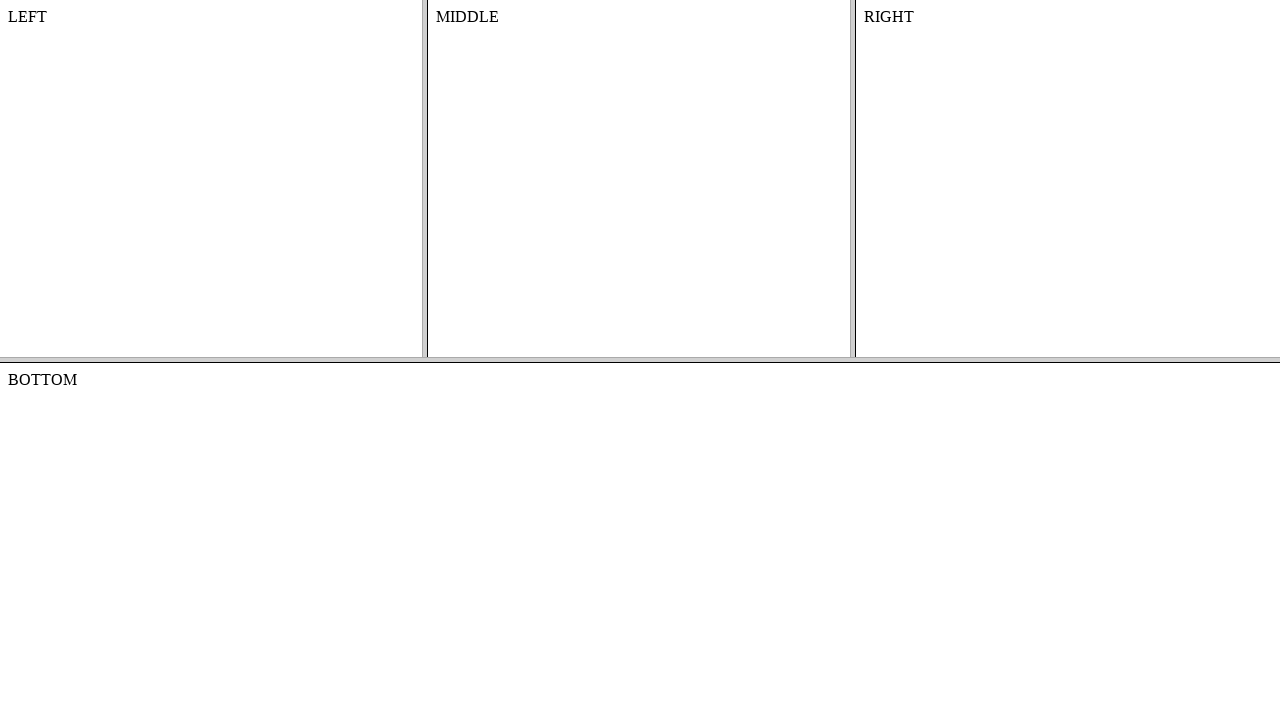

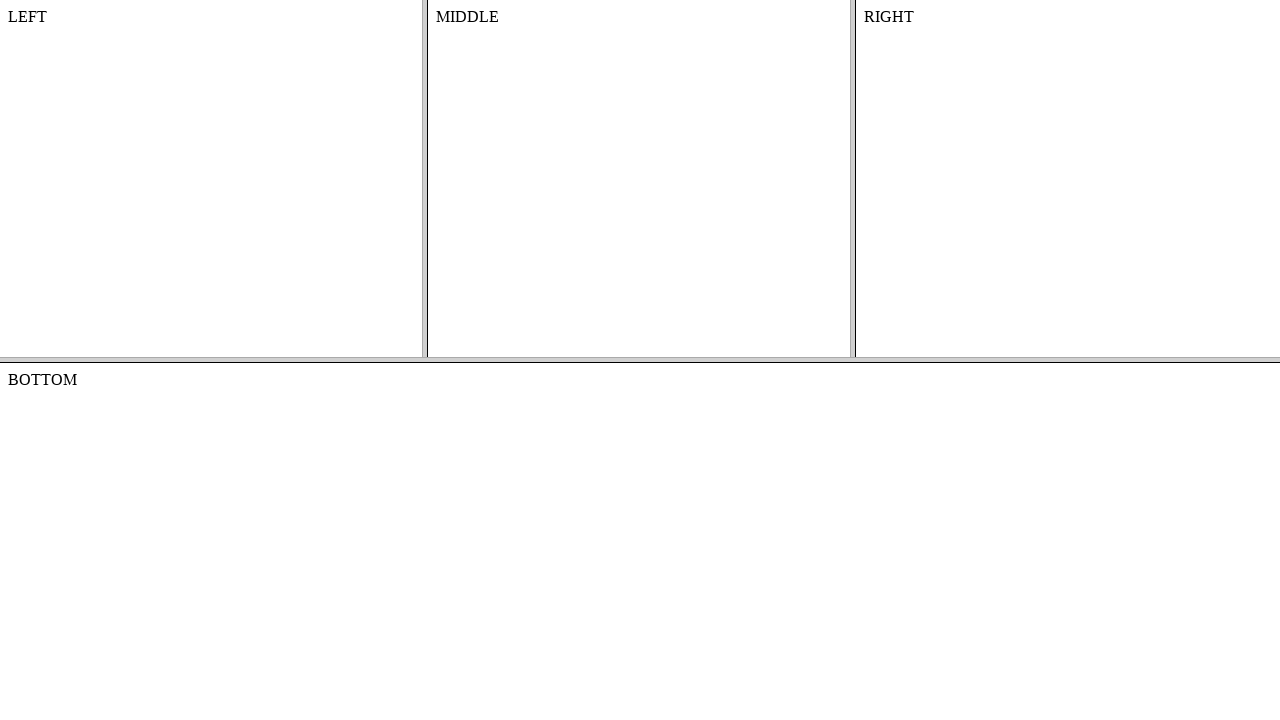